Tests a math challenge form by reading a hidden value from an element's attribute, calculating the answer using a mathematical formula, filling in the result, selecting required checkboxes/radio buttons, and submitting the form.

Starting URL: http://suninjuly.github.io/get_attribute.html

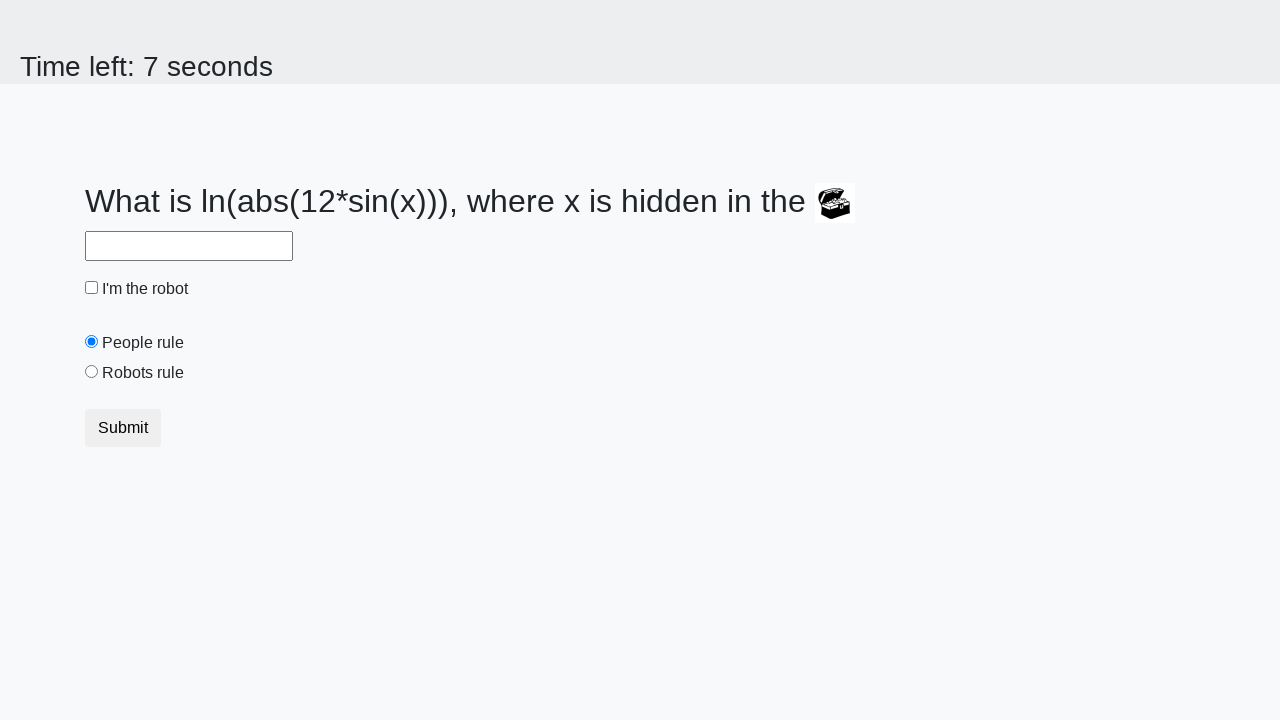

Retrieved hidden value from treasure element's valuex attribute
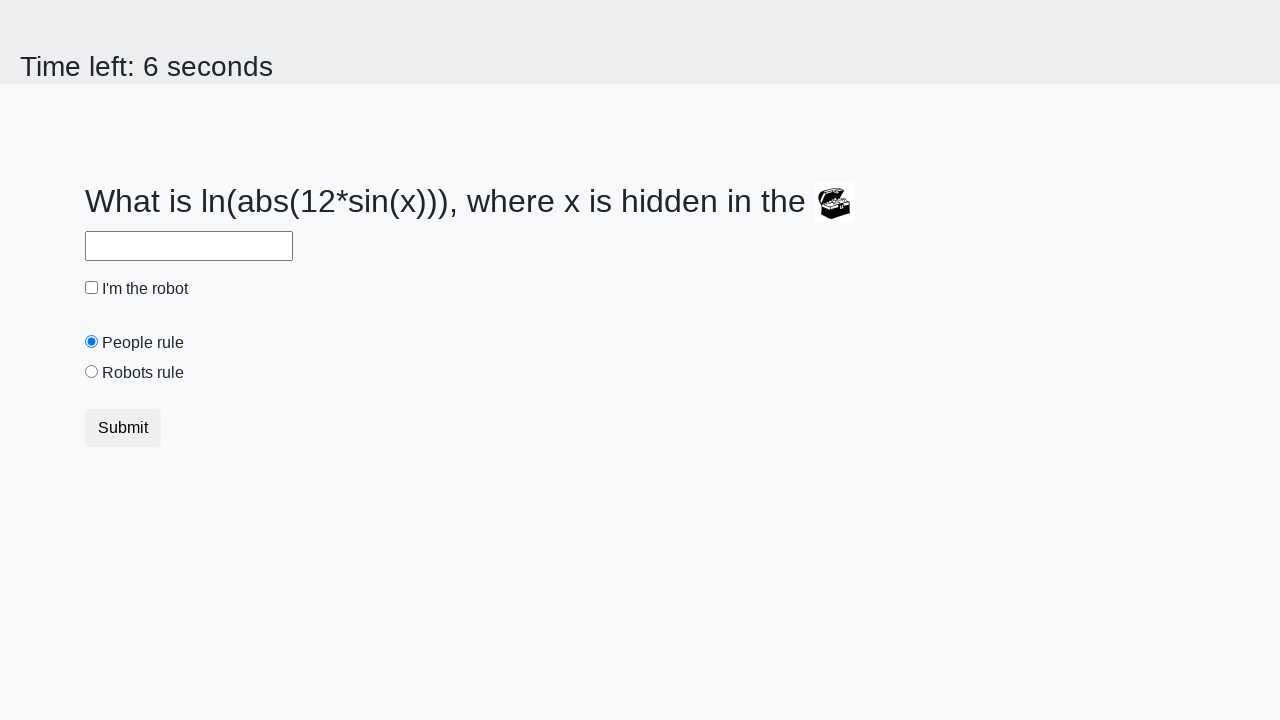

Calculated answer using mathematical formula: log(|12 * sin(x)|)
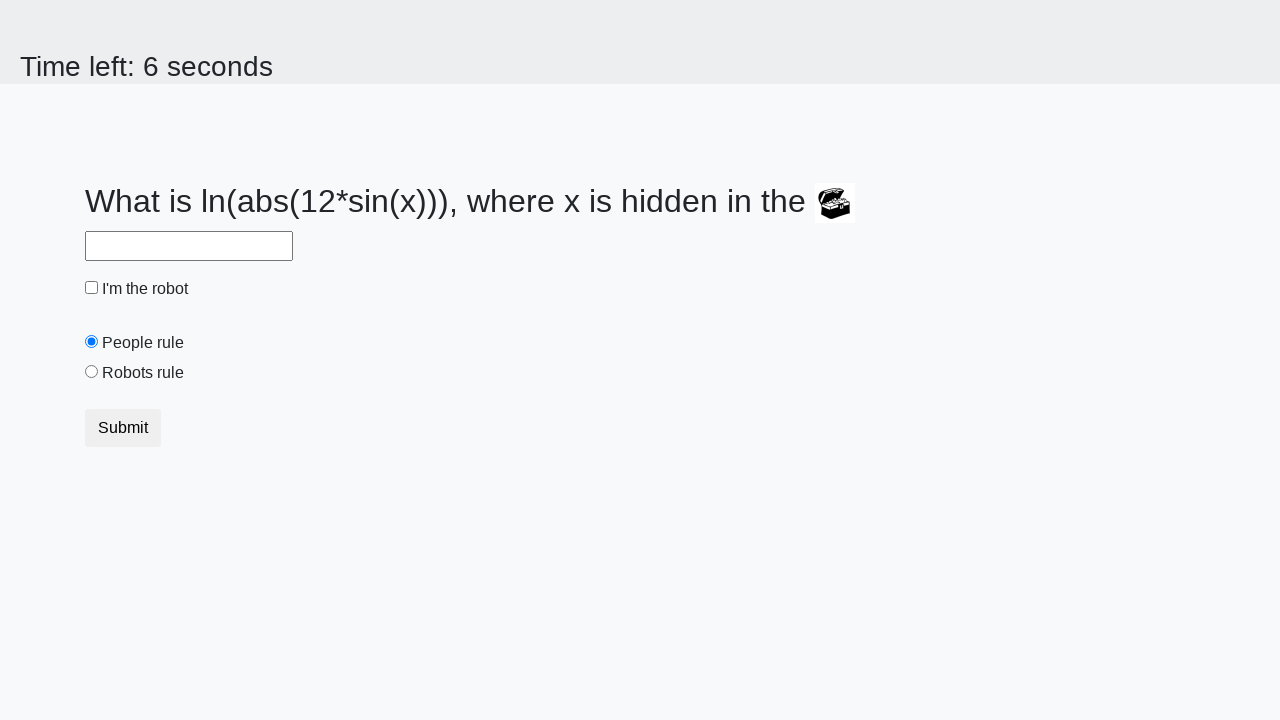

Filled answer field with calculated result on #answer
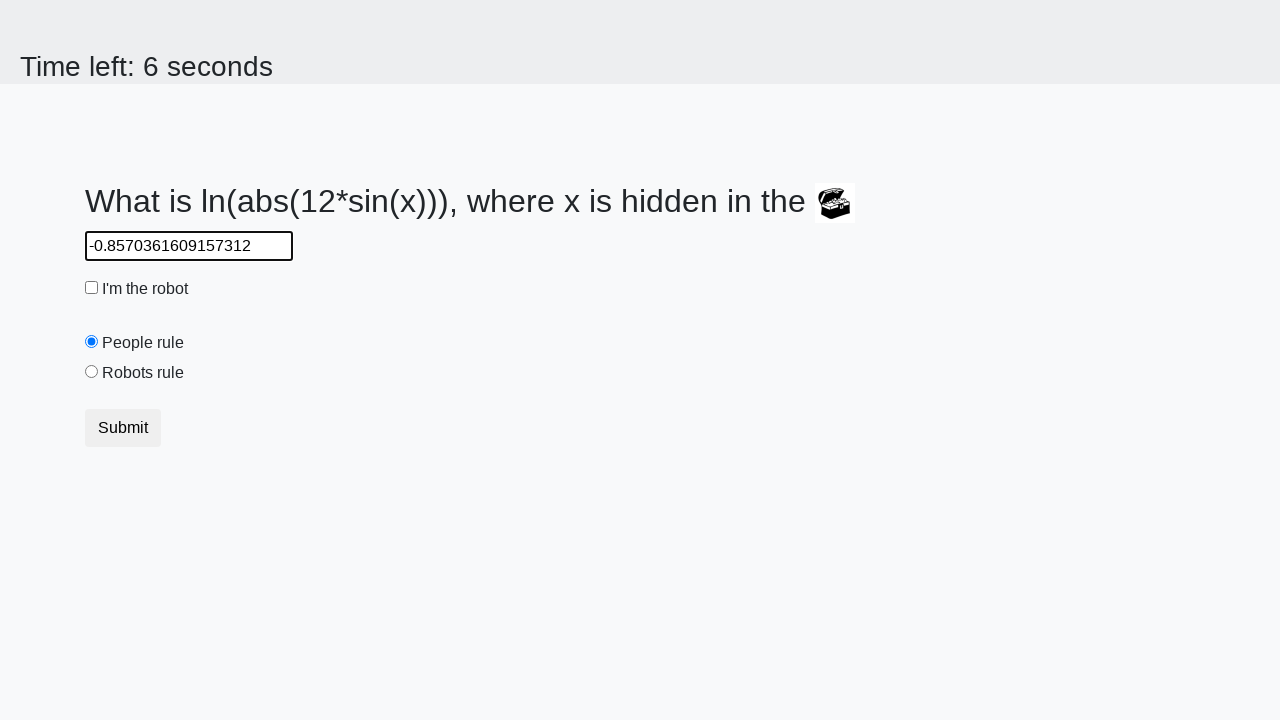

Clicked robot checkbox at (92, 288) on #robotCheckbox
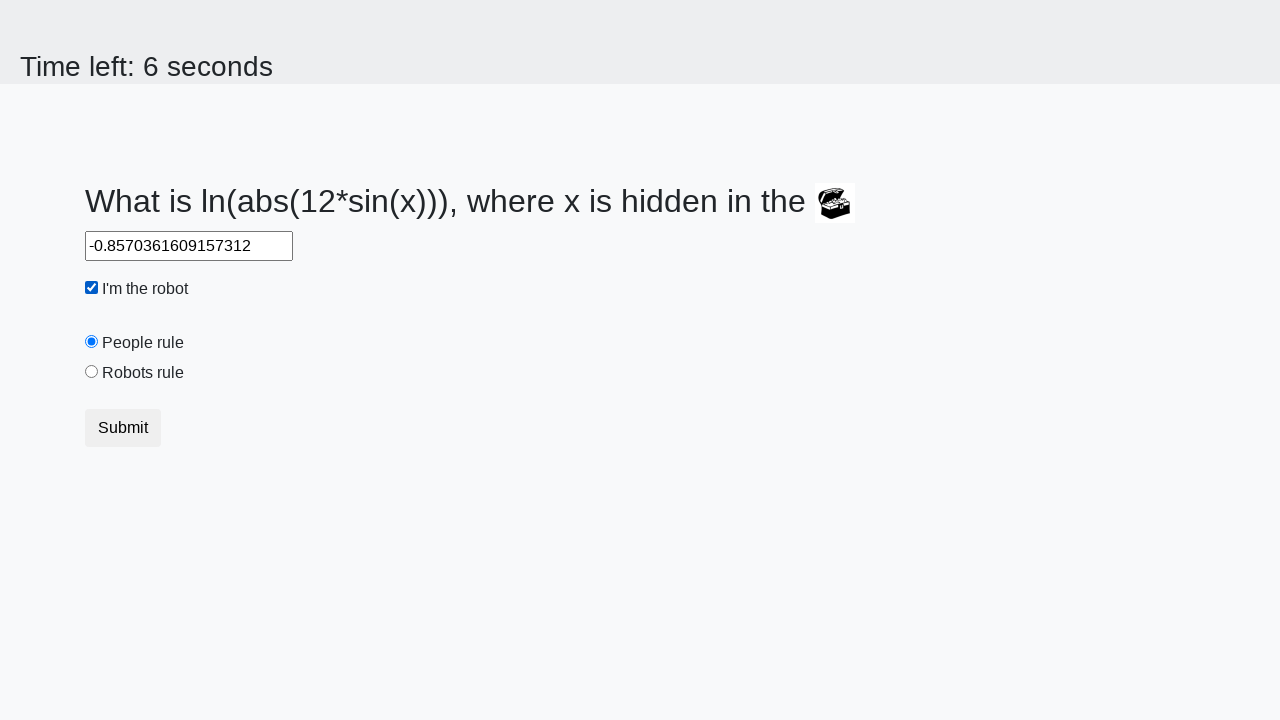

Clicked robots rule radio button at (92, 372) on #robotsRule
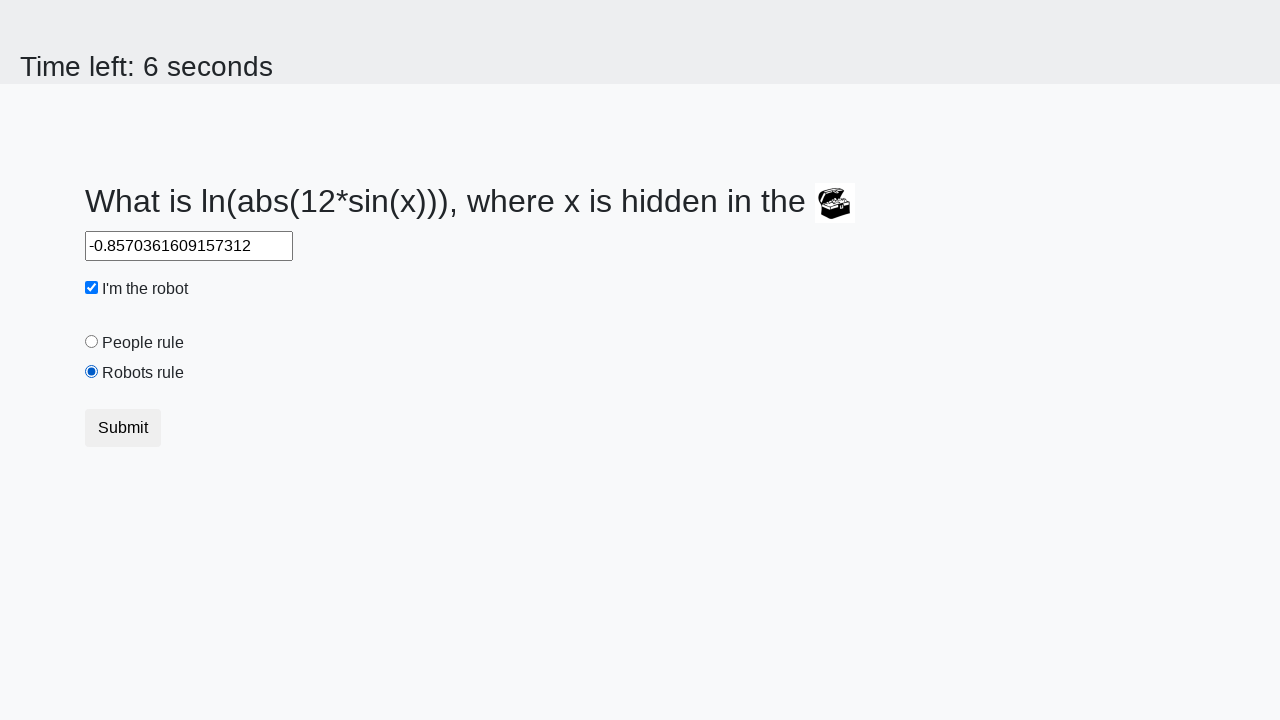

Clicked submit button to submit the form at (123, 428) on button.btn
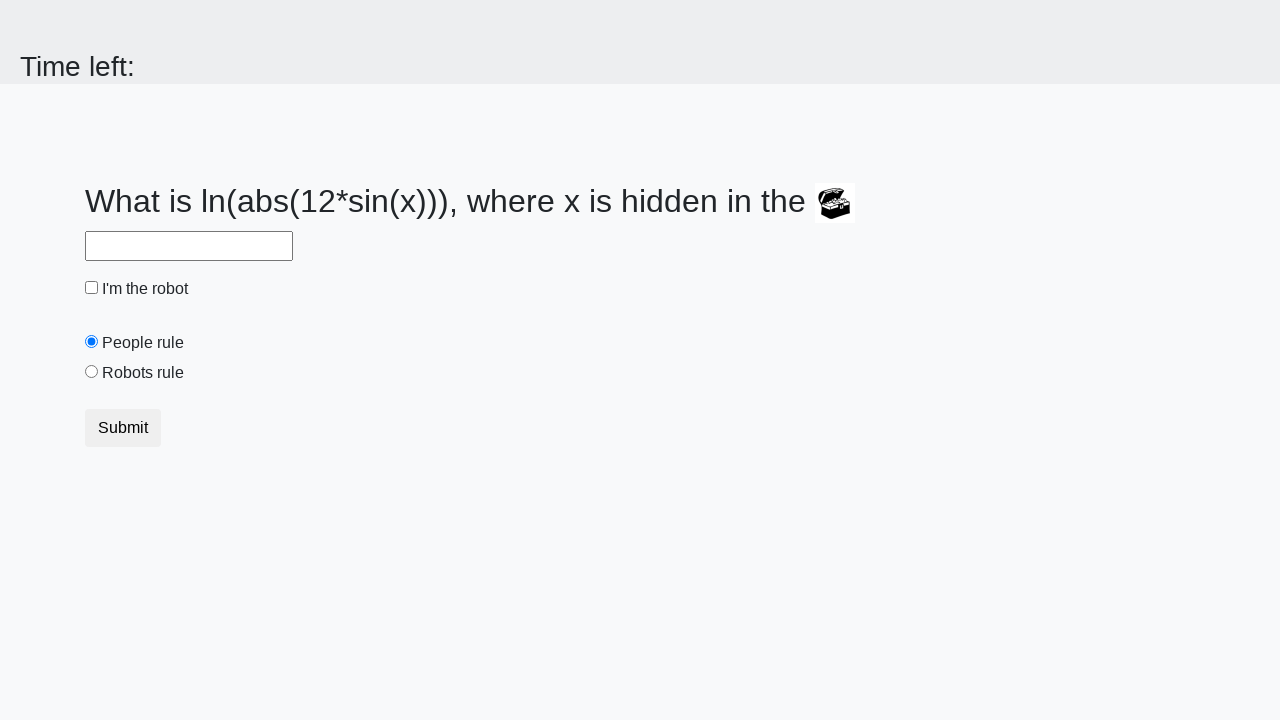

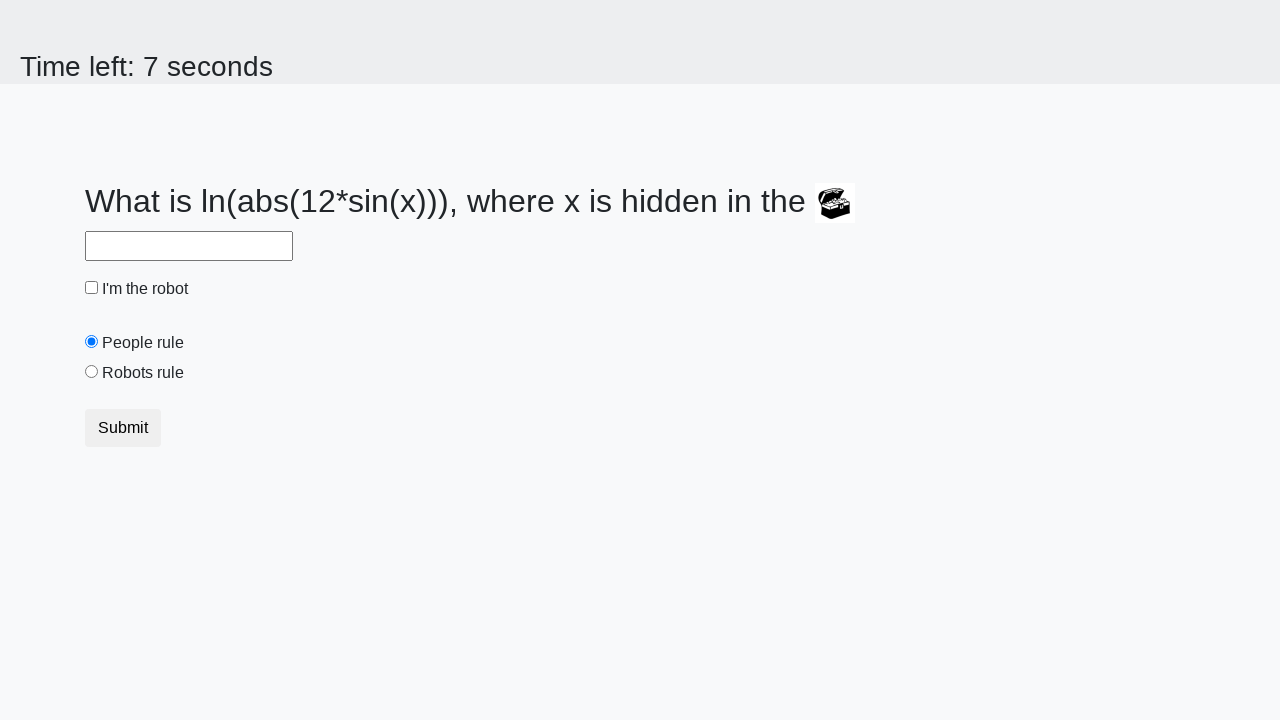